Tests navigation by clicking the Home link on the inputs page and verifies the page title changes to "Practice"

Starting URL: https://practice.cydeo.com/inputs

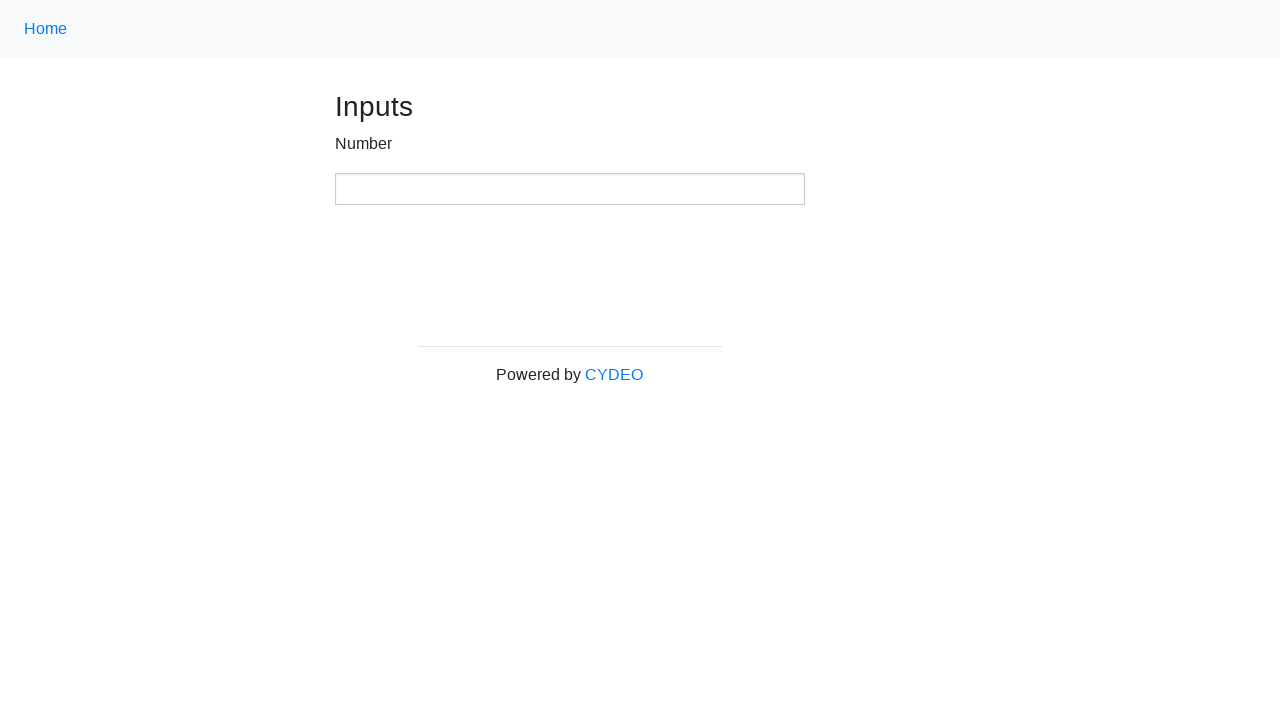

Clicked Home link using class selector '.nav-link' at (46, 29) on .nav-link
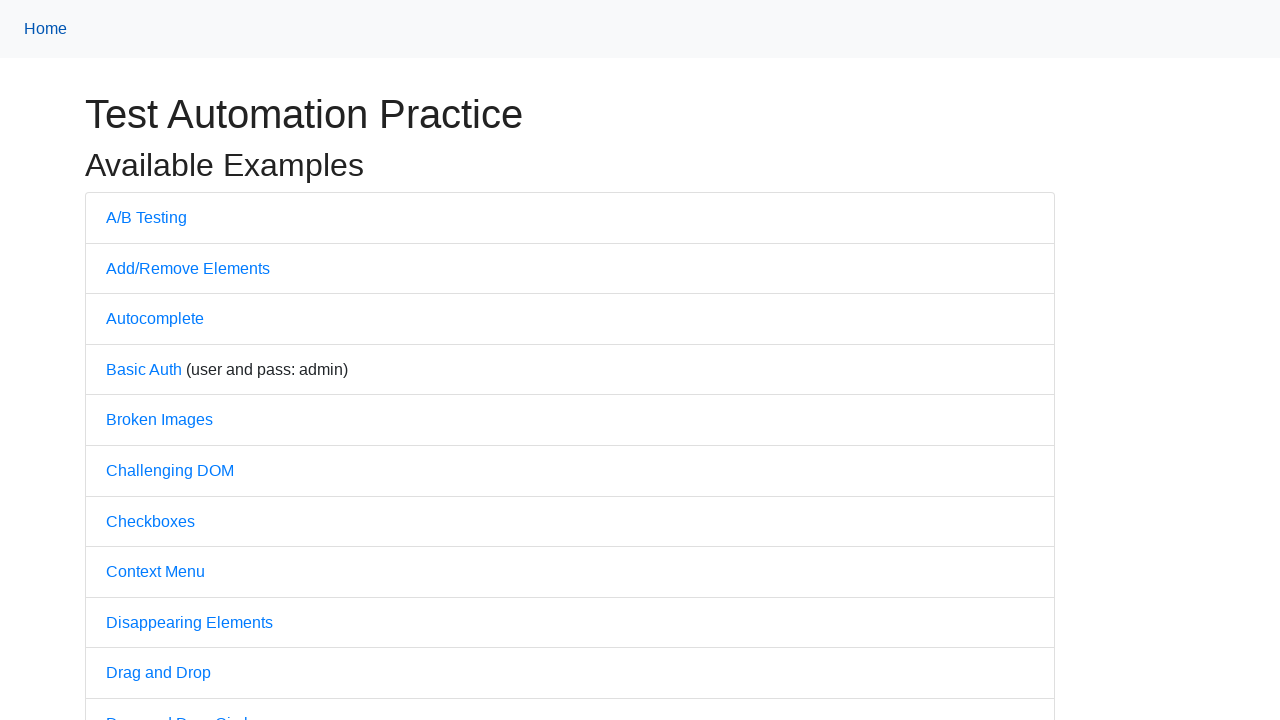

Verified page title changed to 'Practice'
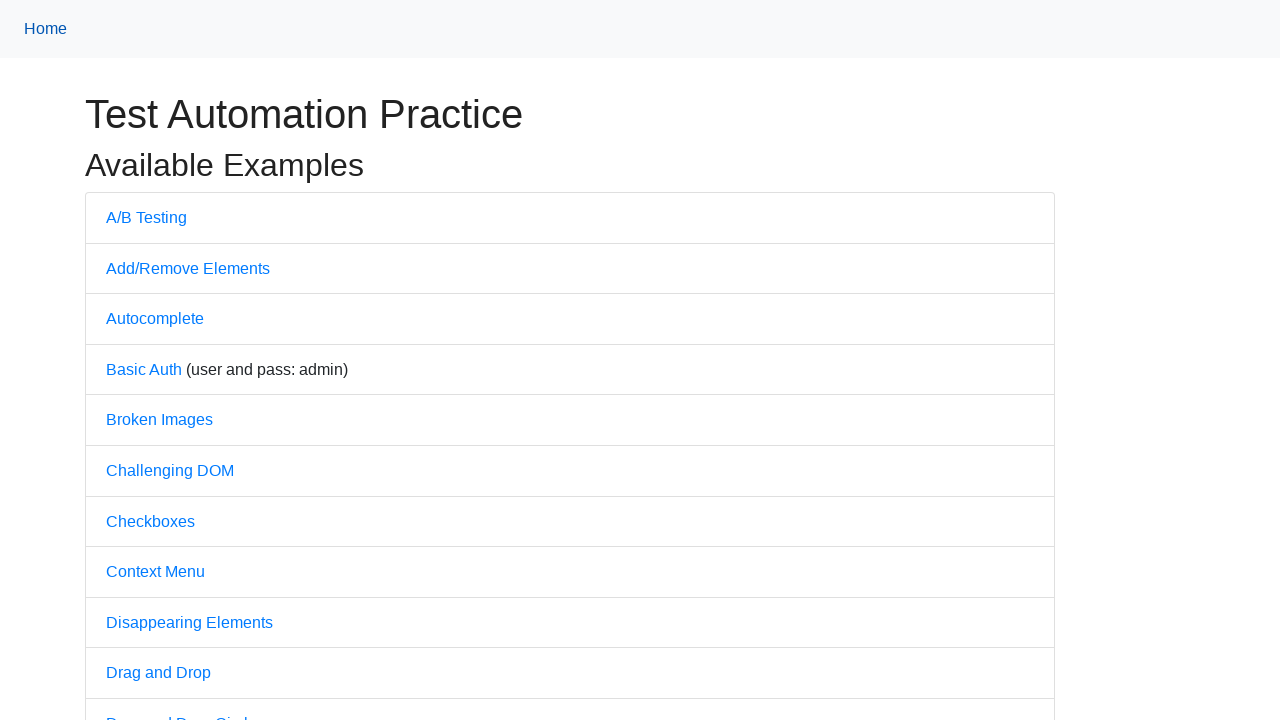

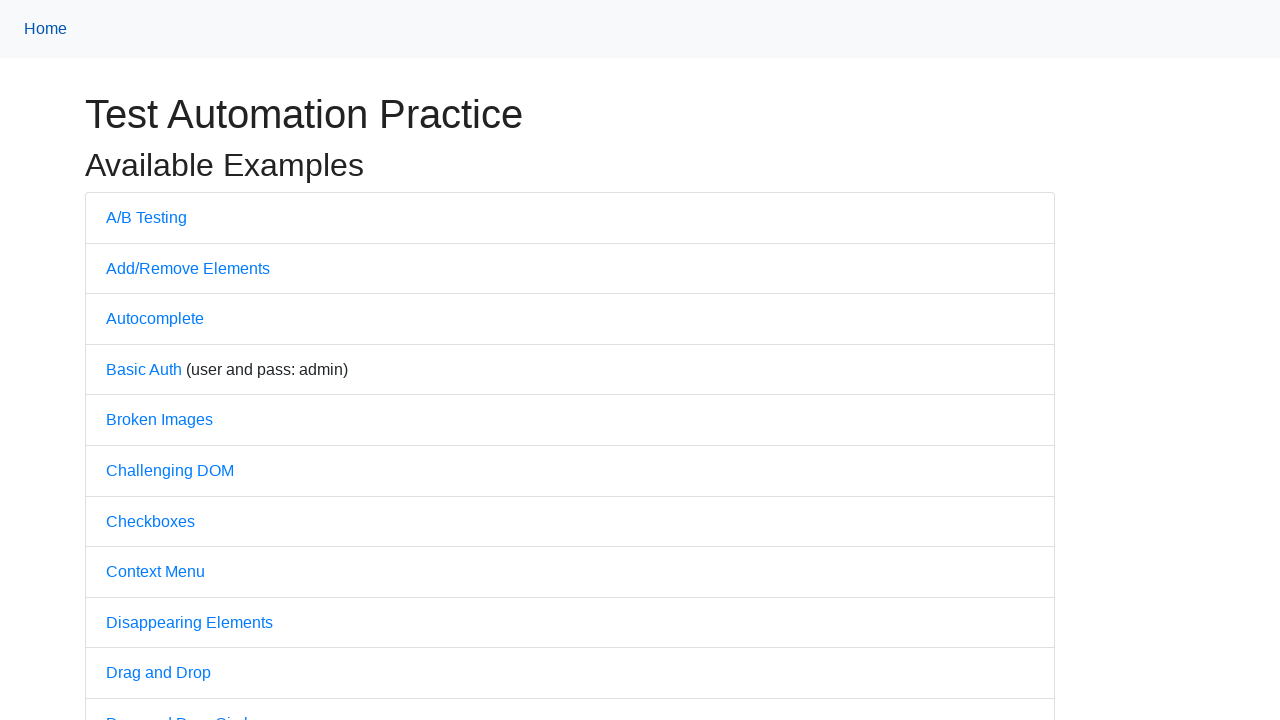